Tests that JavaScript alerts are handled automatically by Playwright without explicit dialog handler

Starting URL: https://the-internet.herokuapp.com/javascript_alerts

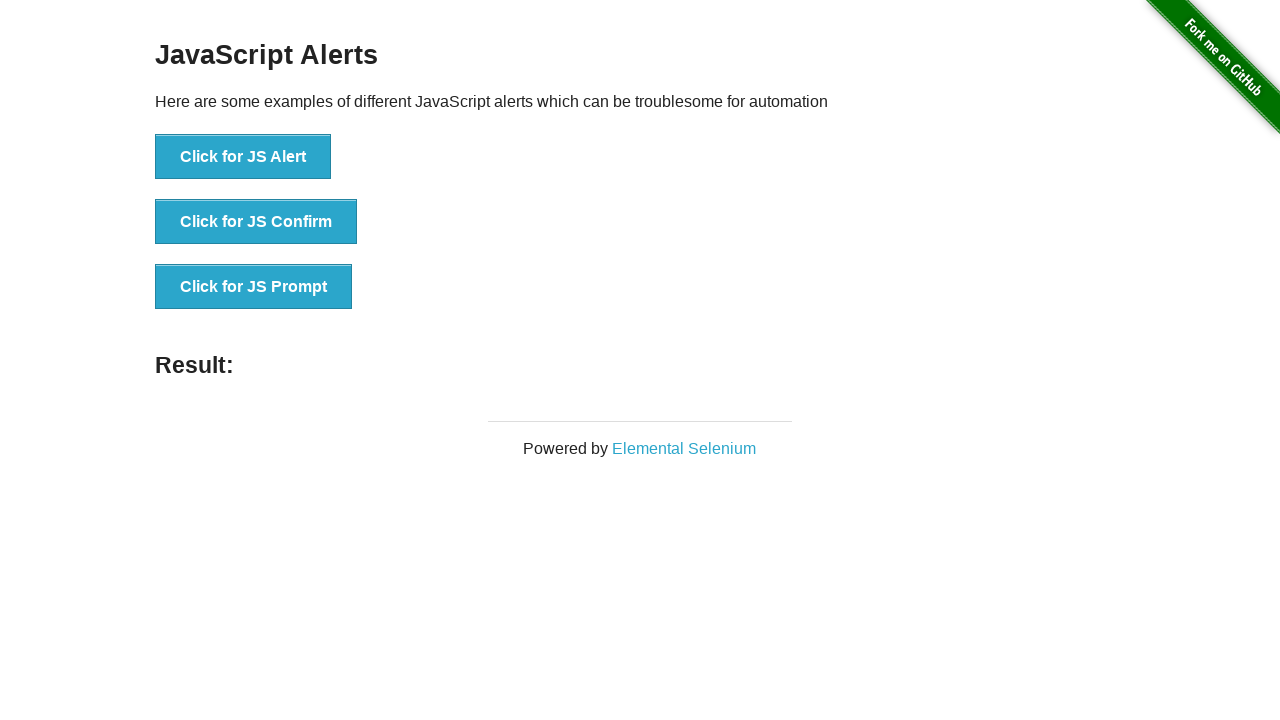

Clicked JS Prompt button at (254, 287) on [onclick="jsPrompt()"]
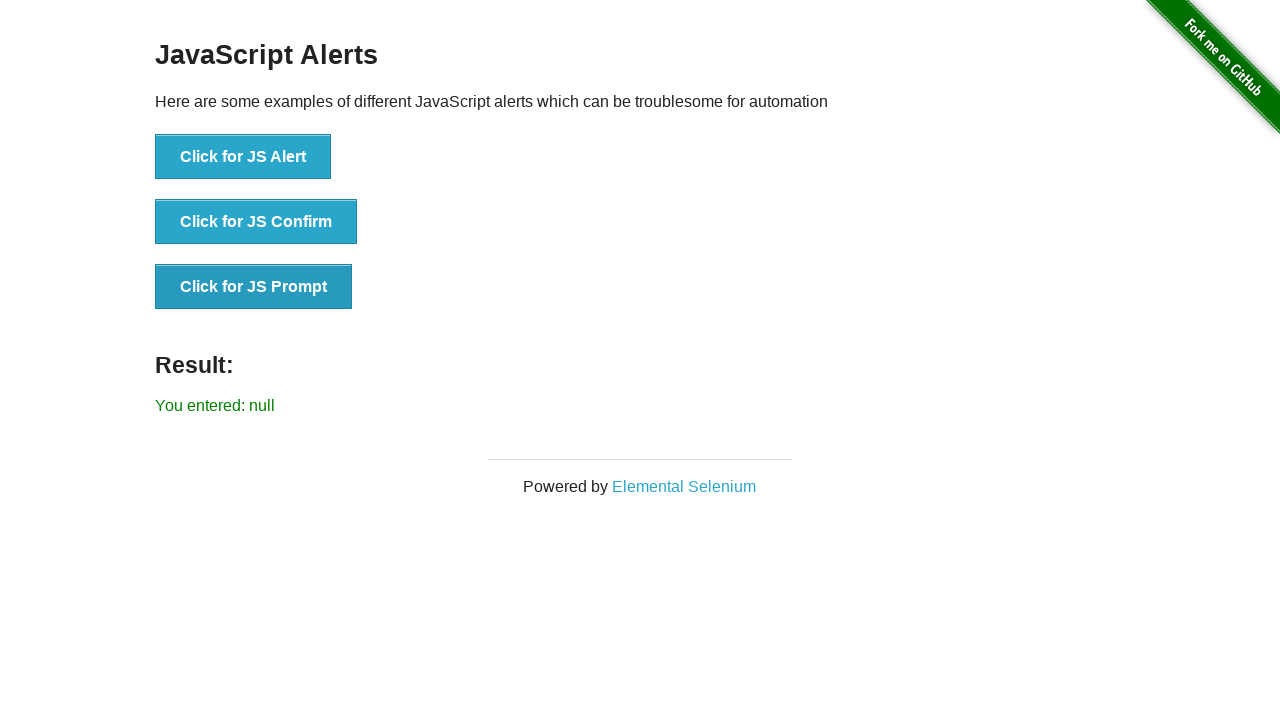

Alert was automatically dismissed and result text updated
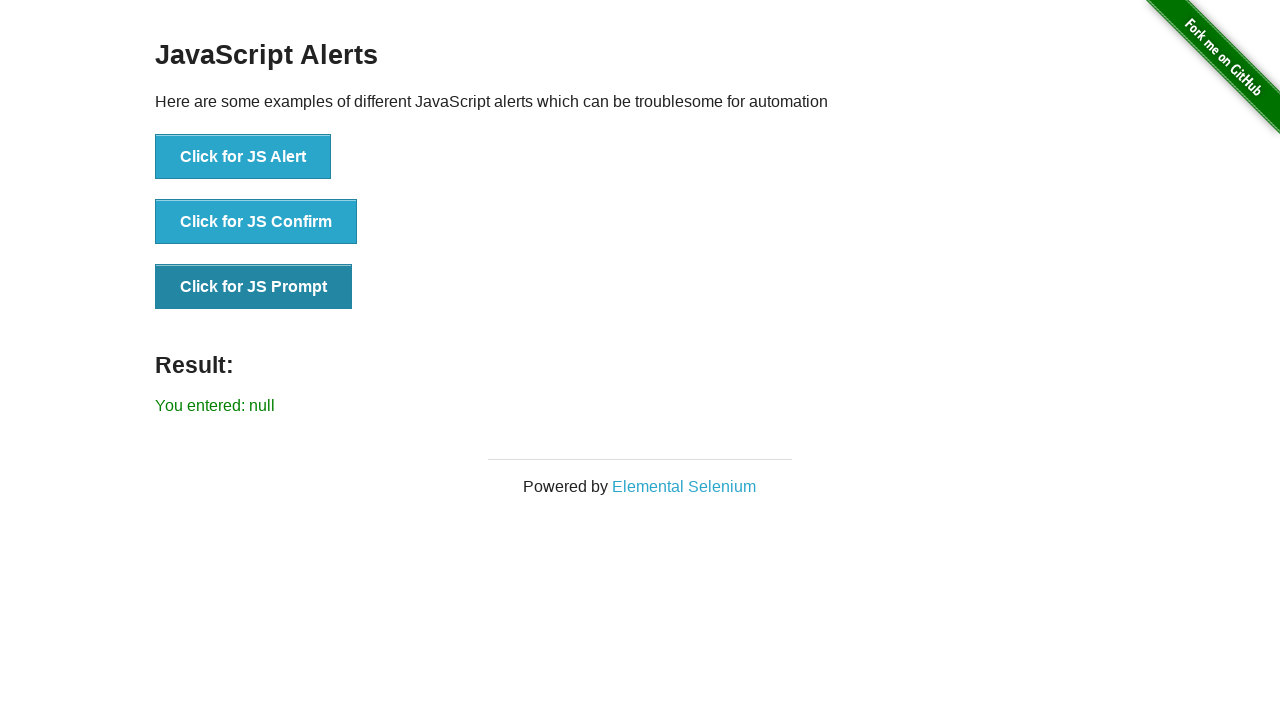

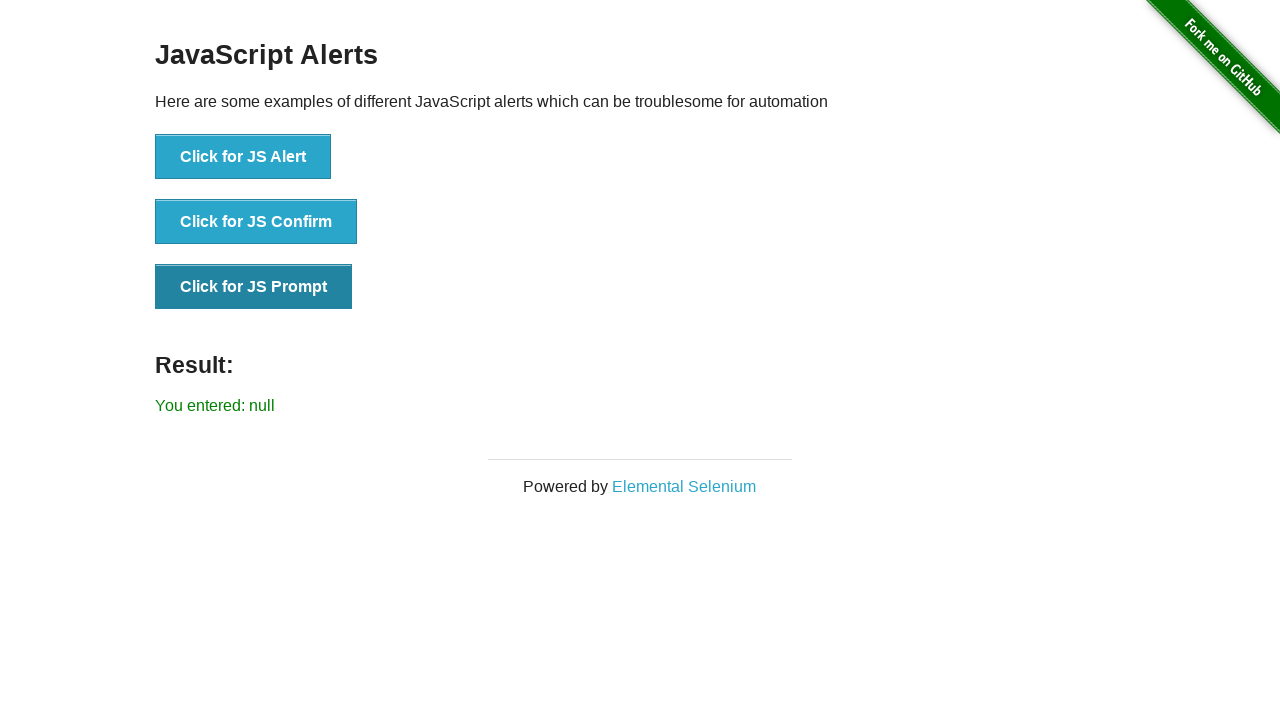